Tests checking and then unchecking the mark all as complete checkbox to clear completed state

Starting URL: https://demo.playwright.dev/todomvc

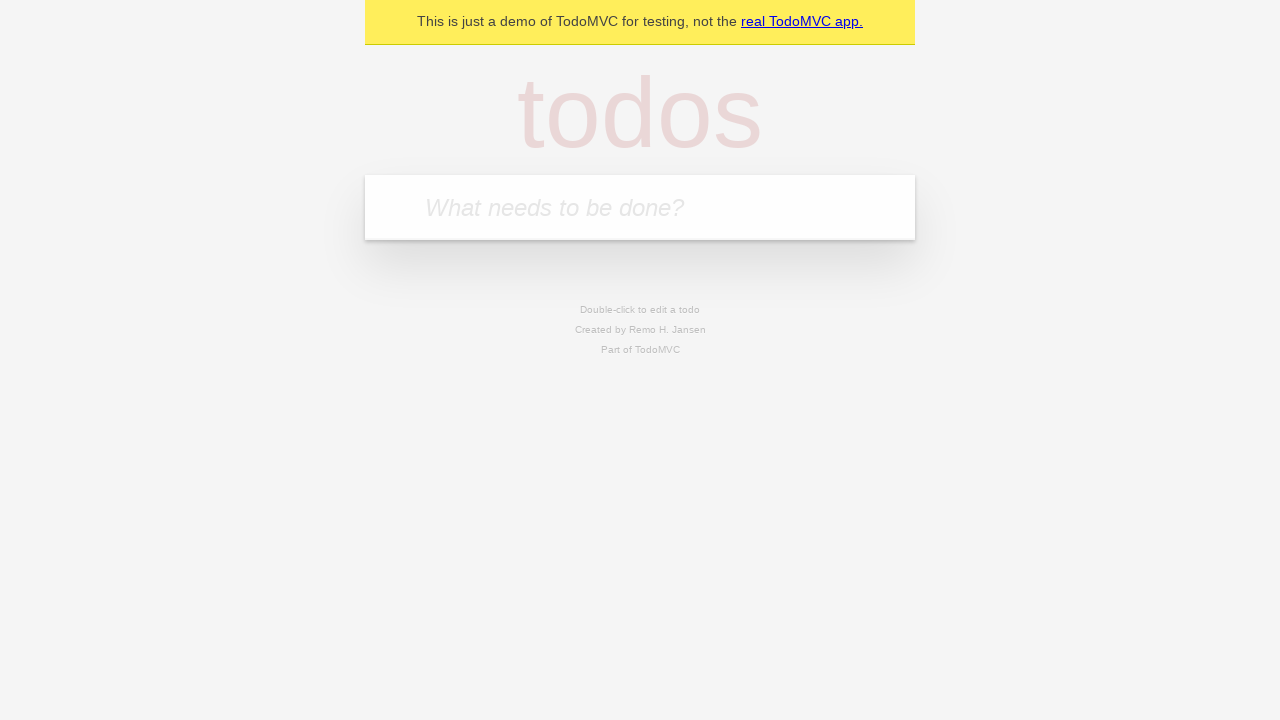

Filled todo input with 'buy some cheese' on internal:attr=[placeholder="What needs to be done?"i]
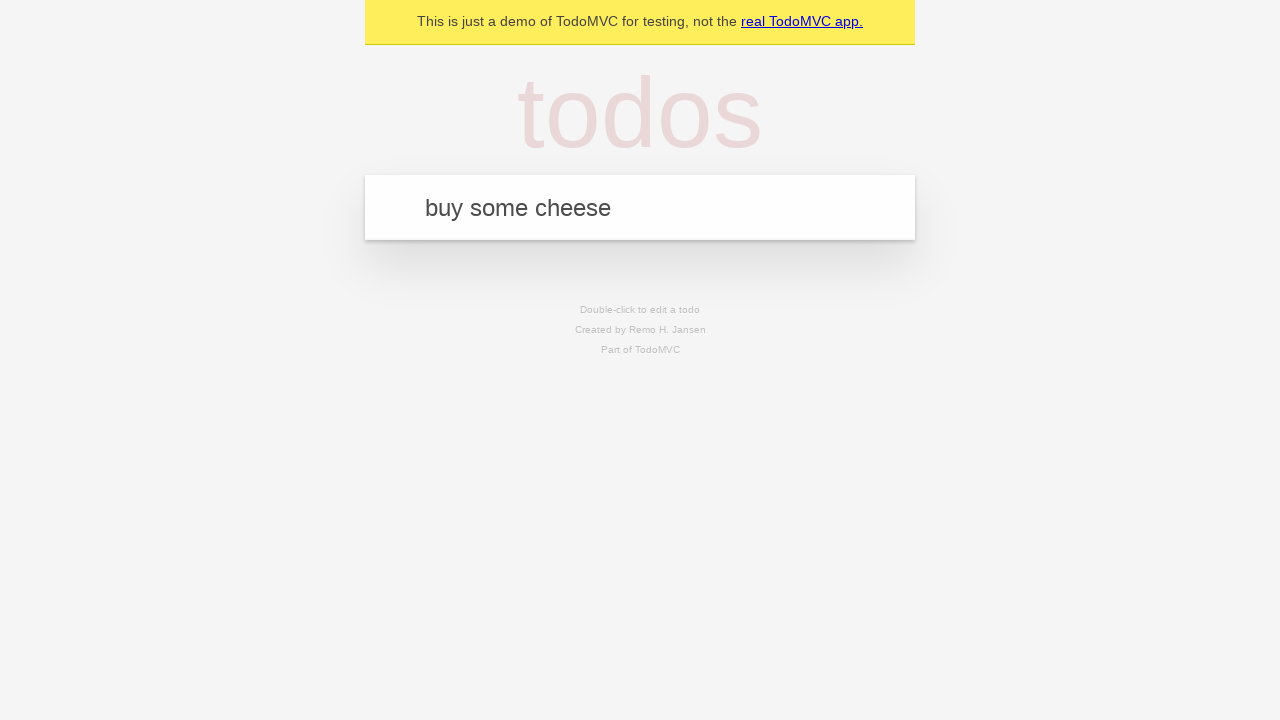

Pressed Enter to add first todo item on internal:attr=[placeholder="What needs to be done?"i]
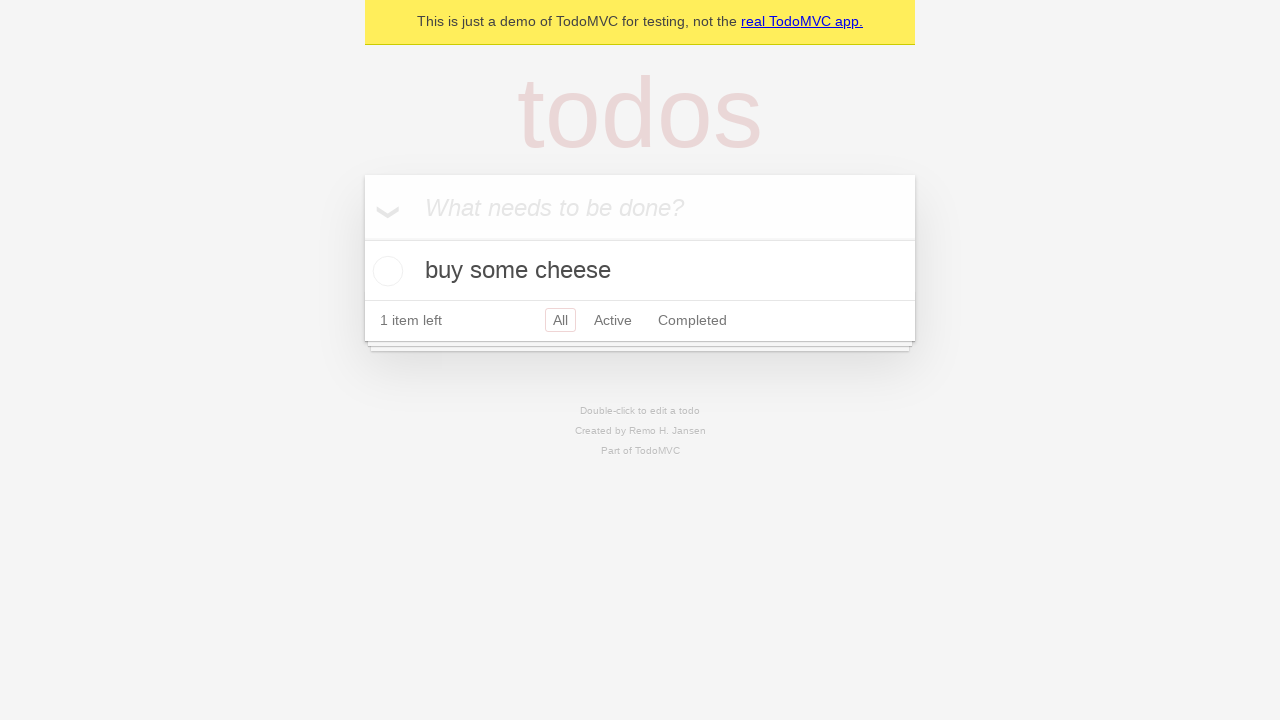

Filled todo input with 'feed the cat' on internal:attr=[placeholder="What needs to be done?"i]
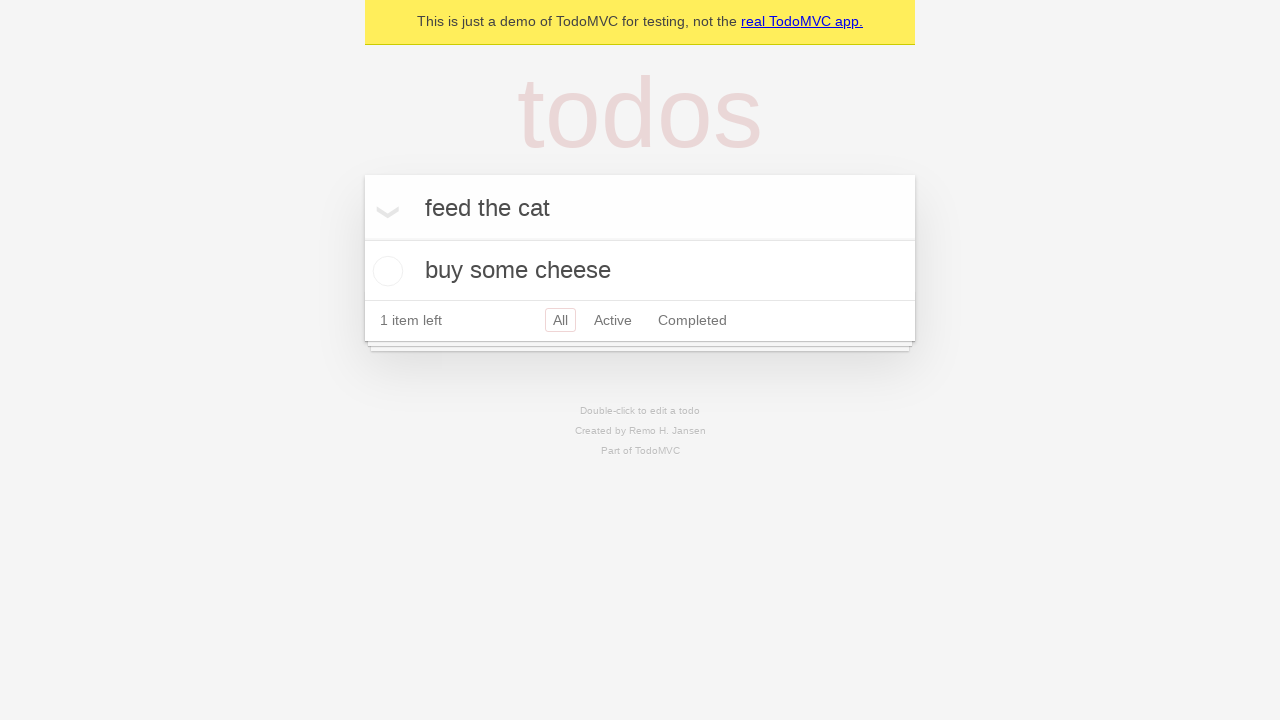

Pressed Enter to add second todo item on internal:attr=[placeholder="What needs to be done?"i]
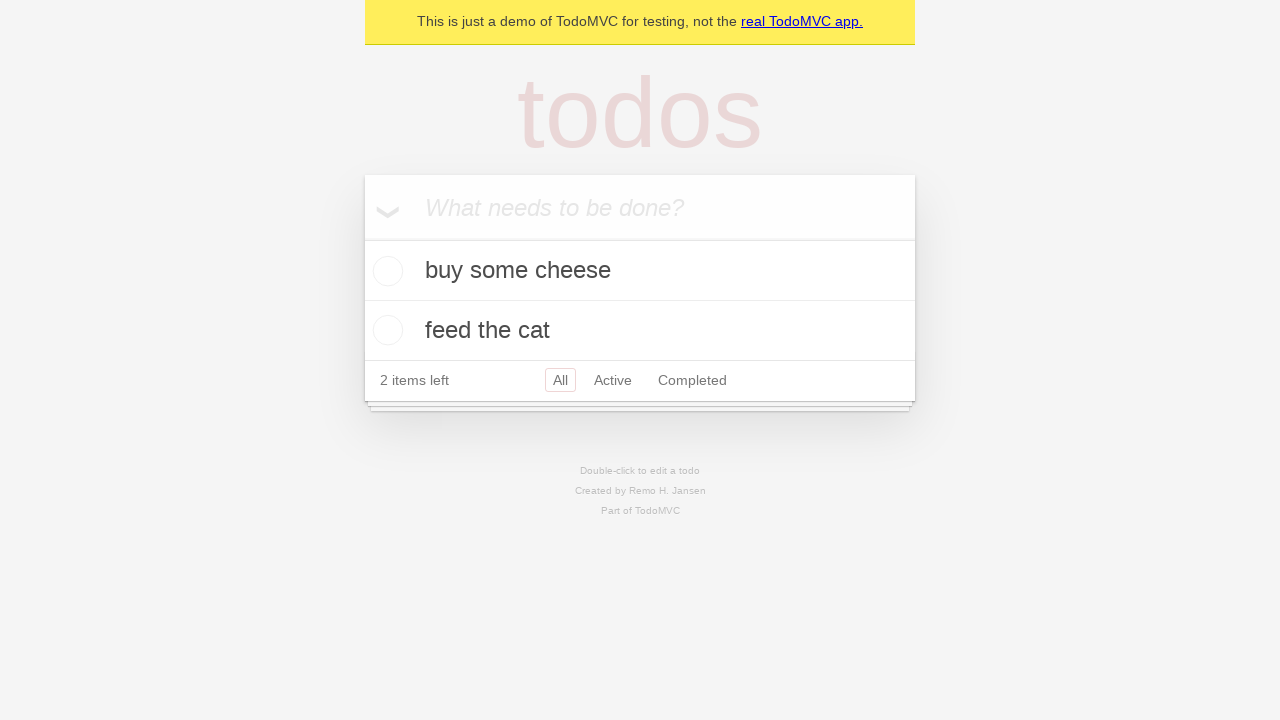

Filled todo input with 'book a doctors appointment' on internal:attr=[placeholder="What needs to be done?"i]
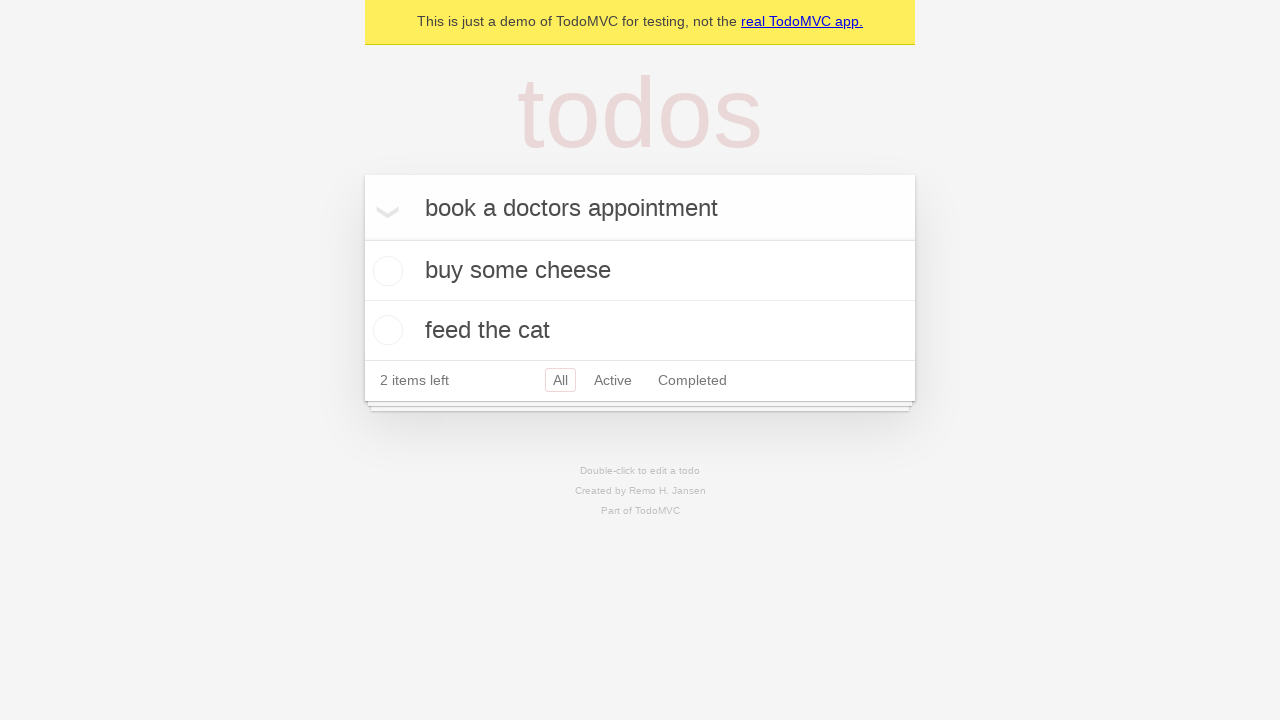

Pressed Enter to add third todo item on internal:attr=[placeholder="What needs to be done?"i]
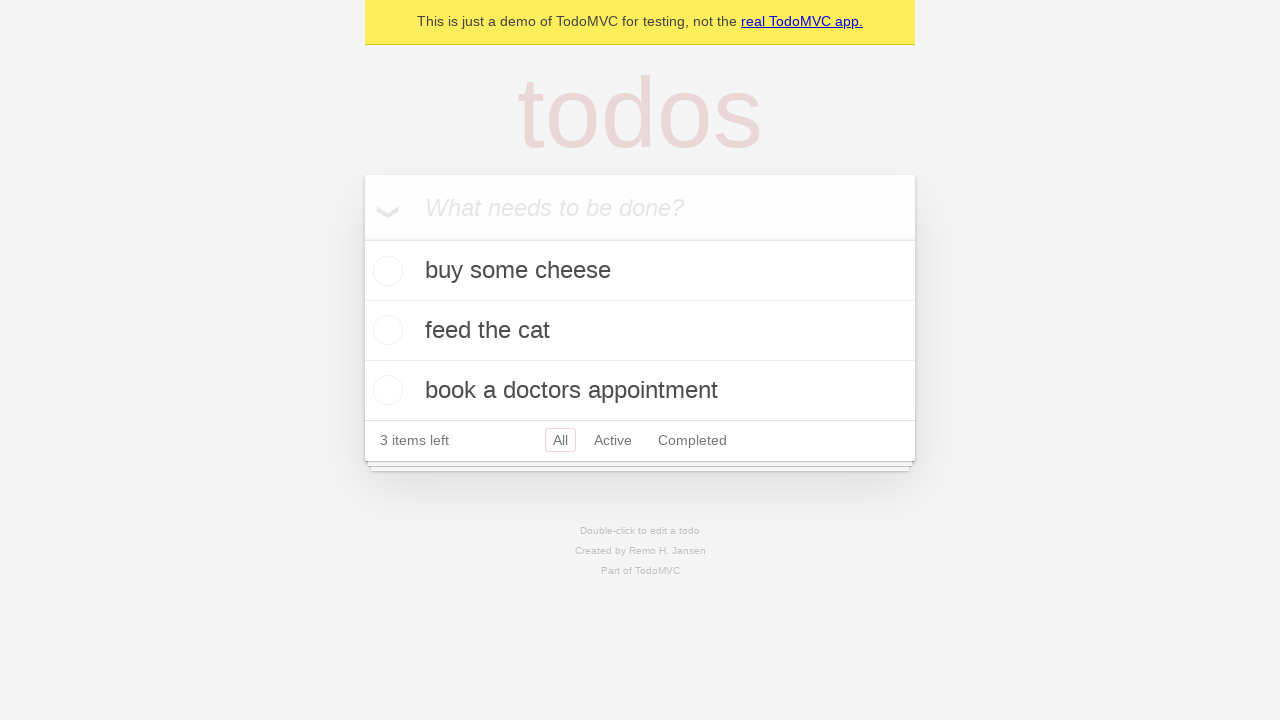

Checked 'Mark all as complete' checkbox to mark all todos as complete at (362, 238) on internal:label="Mark all as complete"i
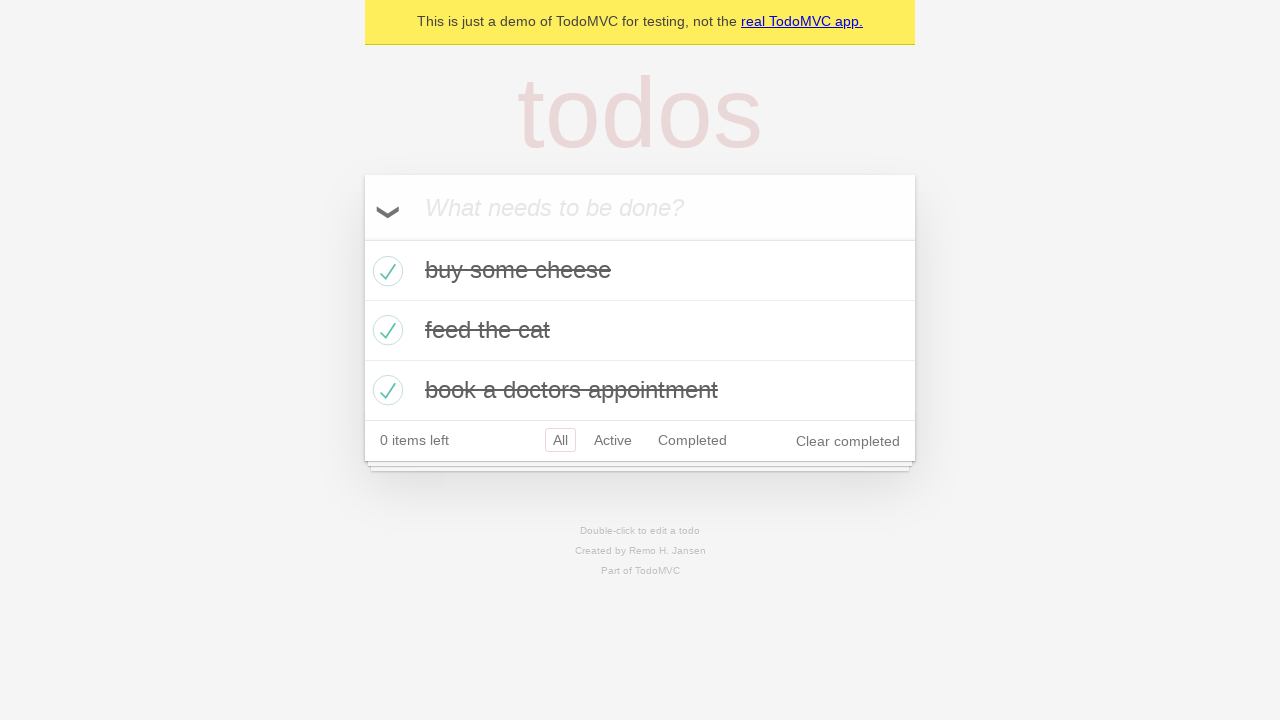

Unchecked 'Mark all as complete' checkbox to clear all completed states at (362, 238) on internal:label="Mark all as complete"i
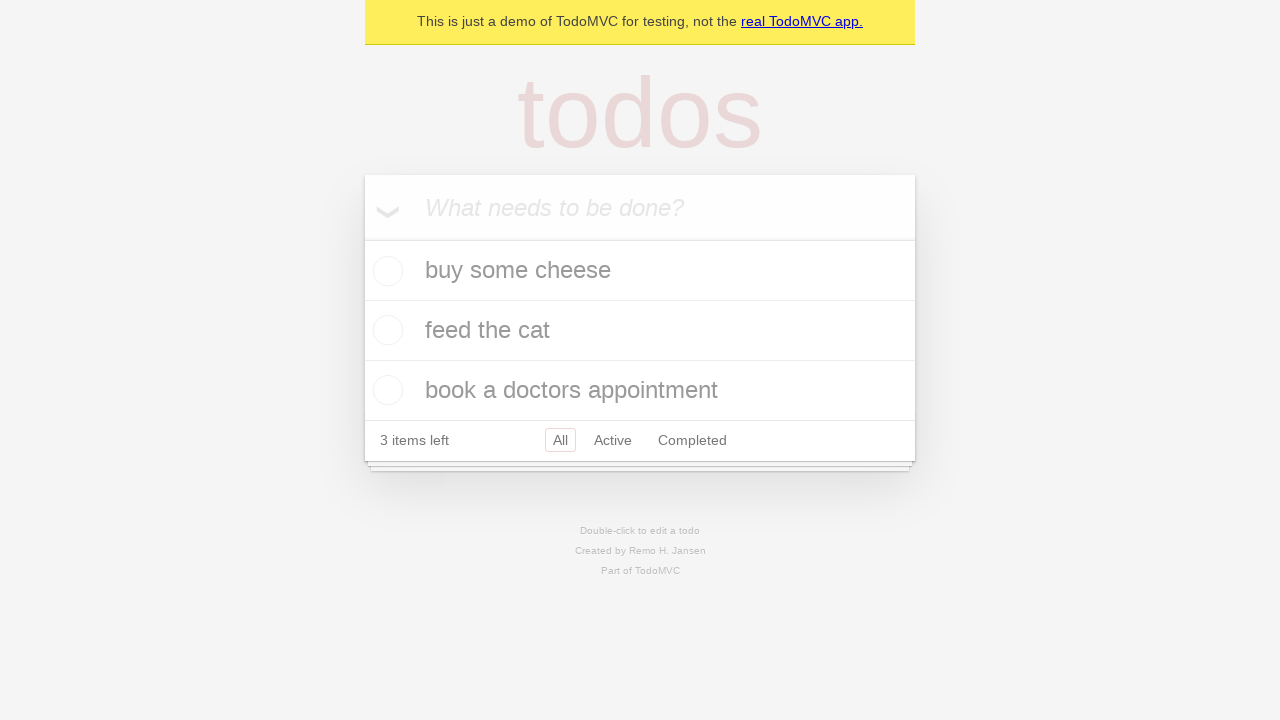

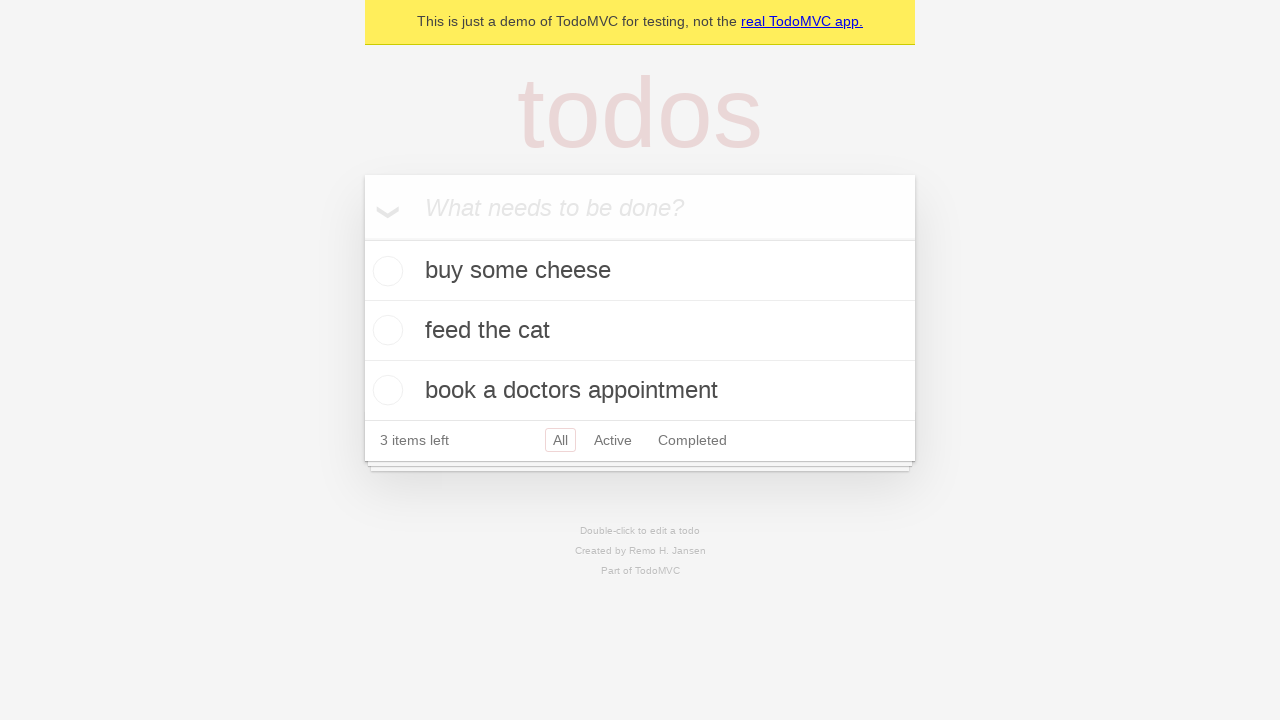